Tests that todo data persists after page reload

Starting URL: https://demo.playwright.dev/todomvc

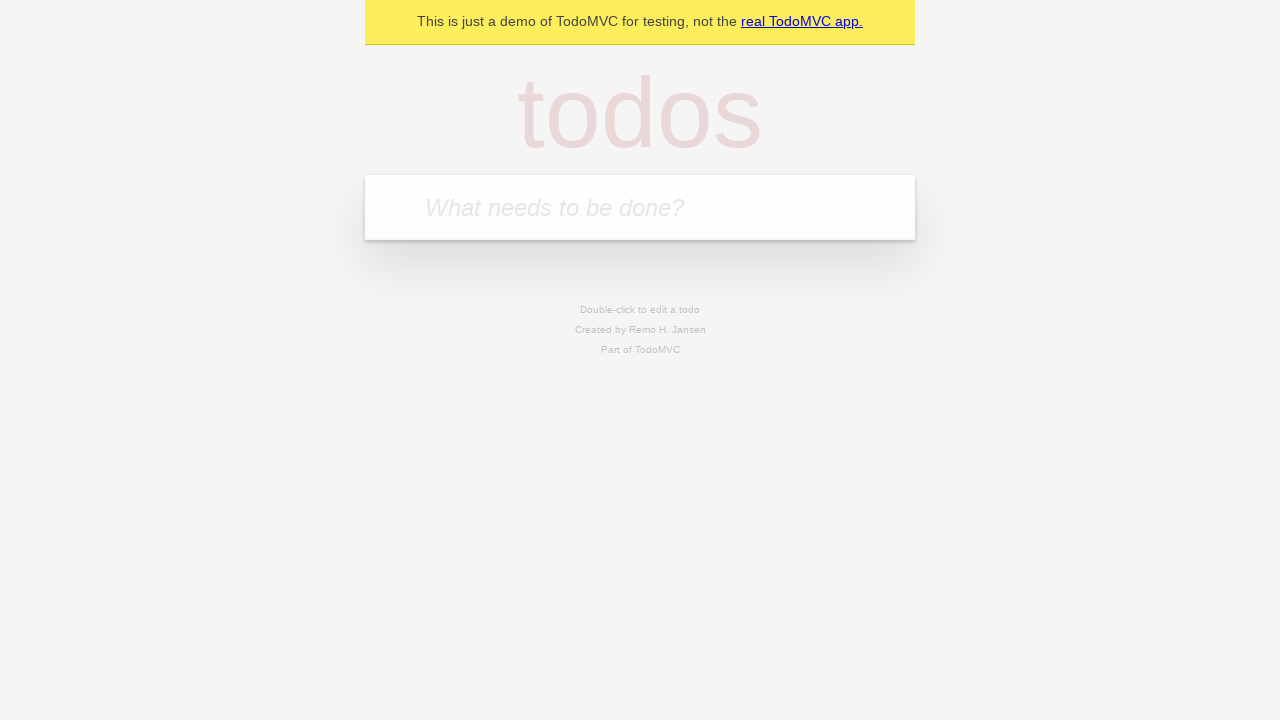

Filled todo input with 'buy some cheese' on internal:attr=[placeholder="What needs to be done?"i]
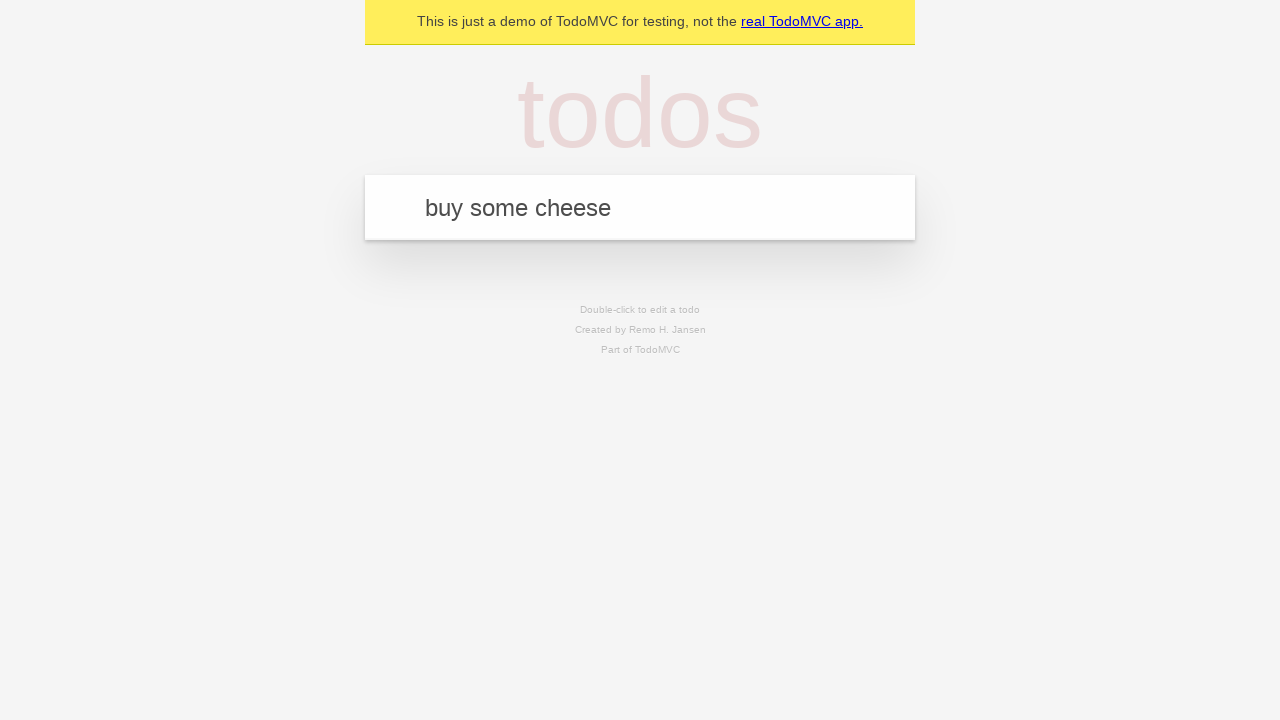

Pressed Enter to create todo 'buy some cheese' on internal:attr=[placeholder="What needs to be done?"i]
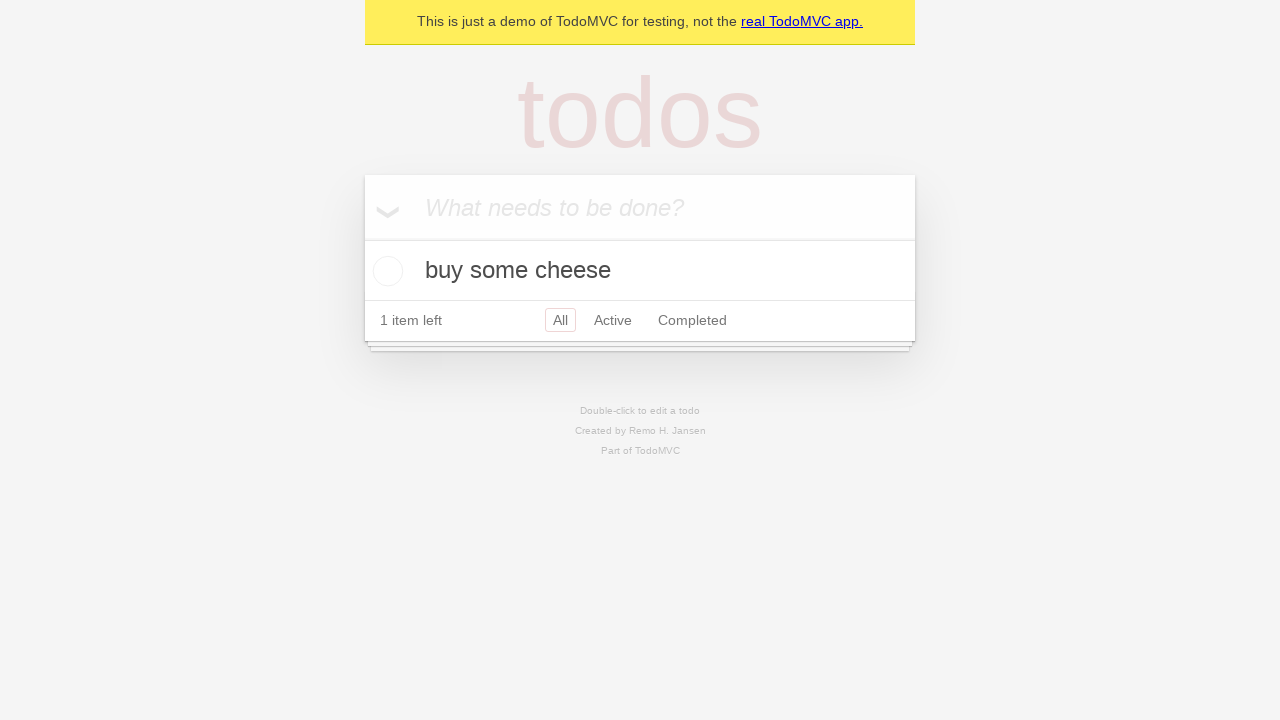

Filled todo input with 'feed the cat' on internal:attr=[placeholder="What needs to be done?"i]
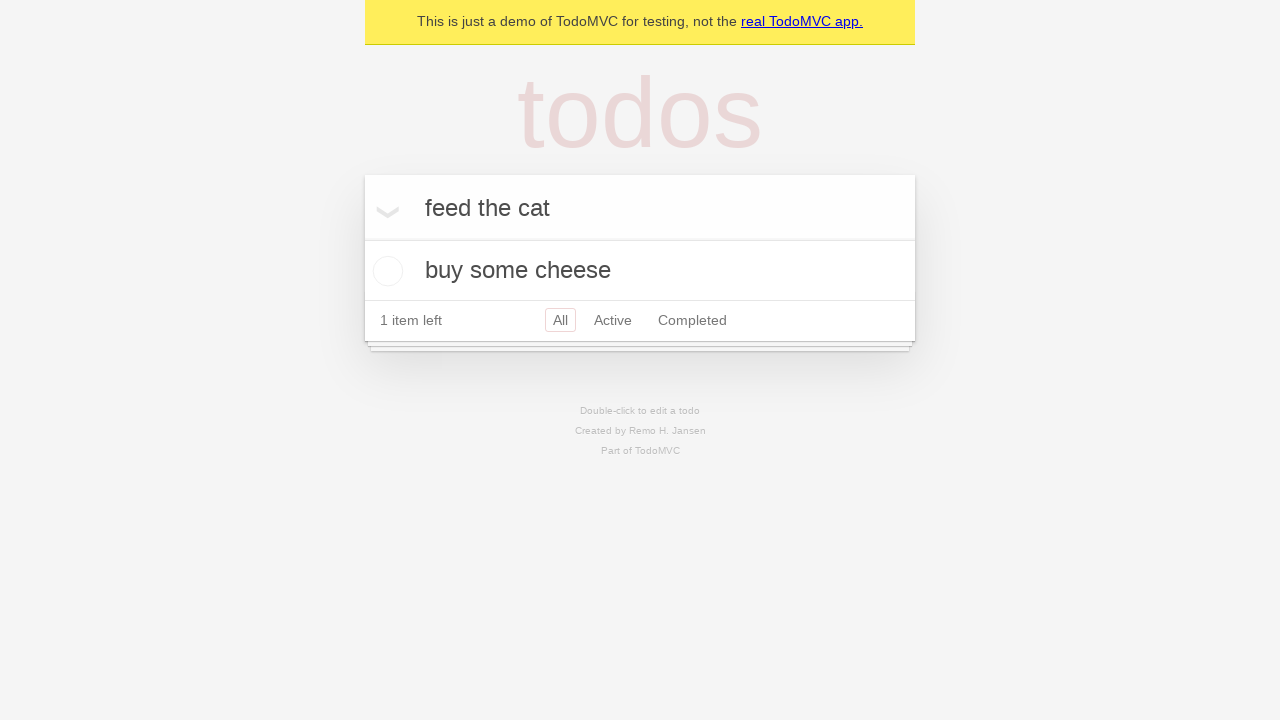

Pressed Enter to create todo 'feed the cat' on internal:attr=[placeholder="What needs to be done?"i]
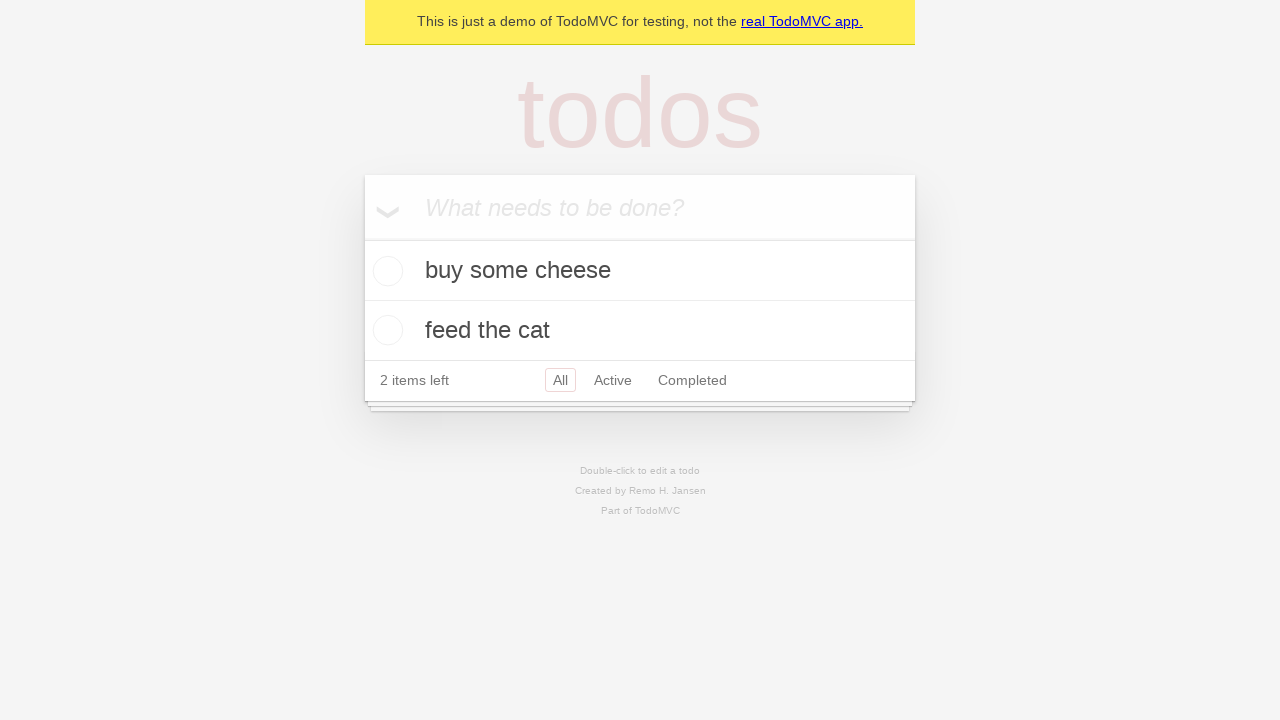

Located all todo items
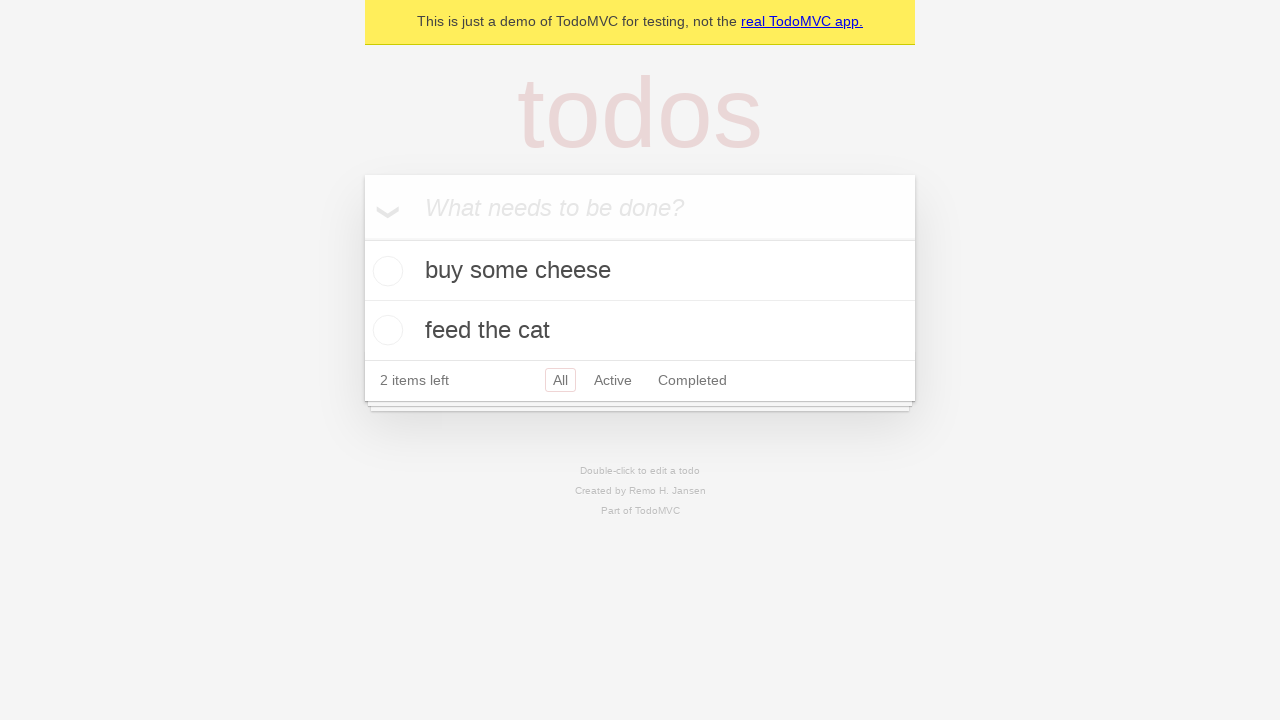

Located first todo item checkbox
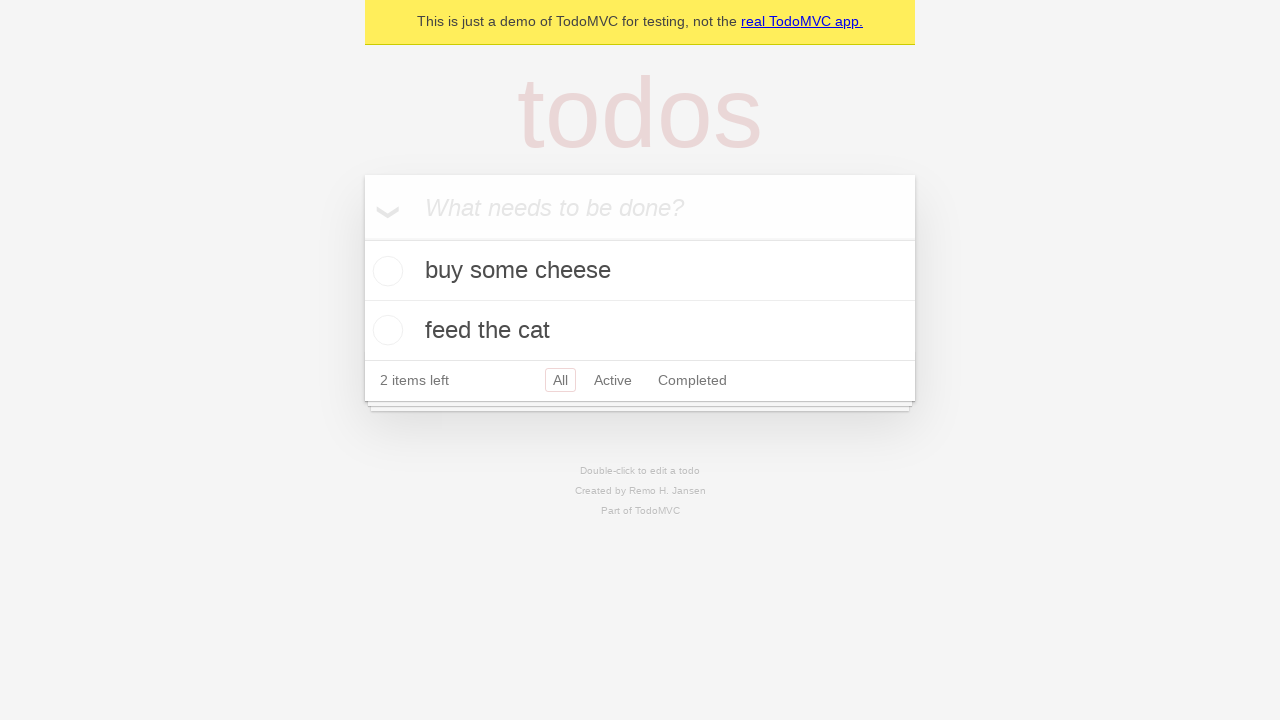

Checked the first todo item at (385, 271) on internal:testid=[data-testid="todo-item"s] >> nth=0 >> internal:role=checkbox
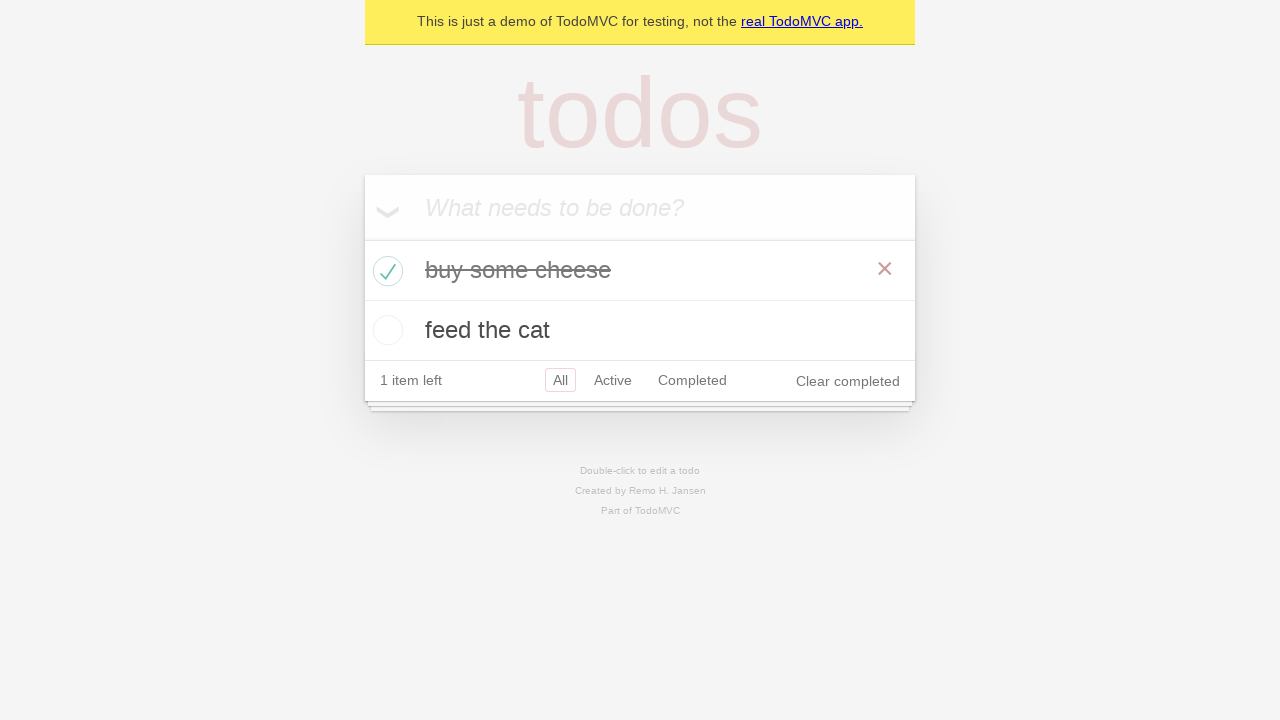

Reloaded the page to test data persistence
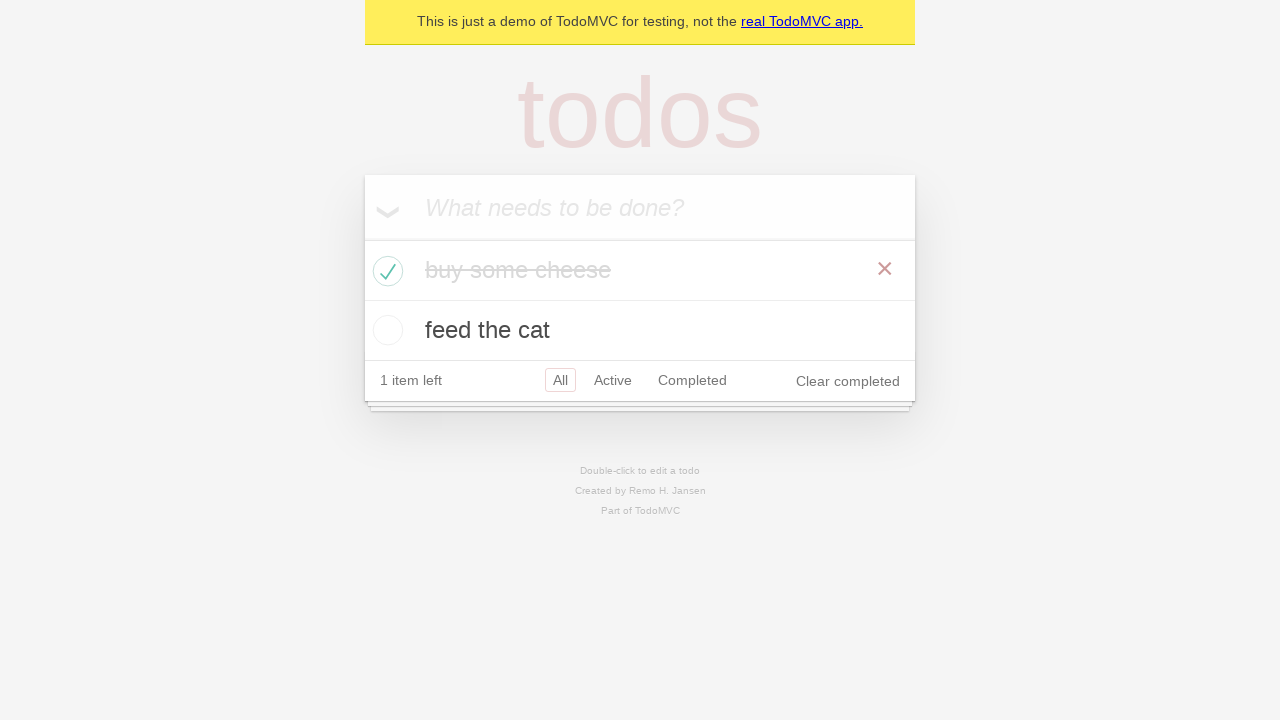

Waited for todo items to load after page reload
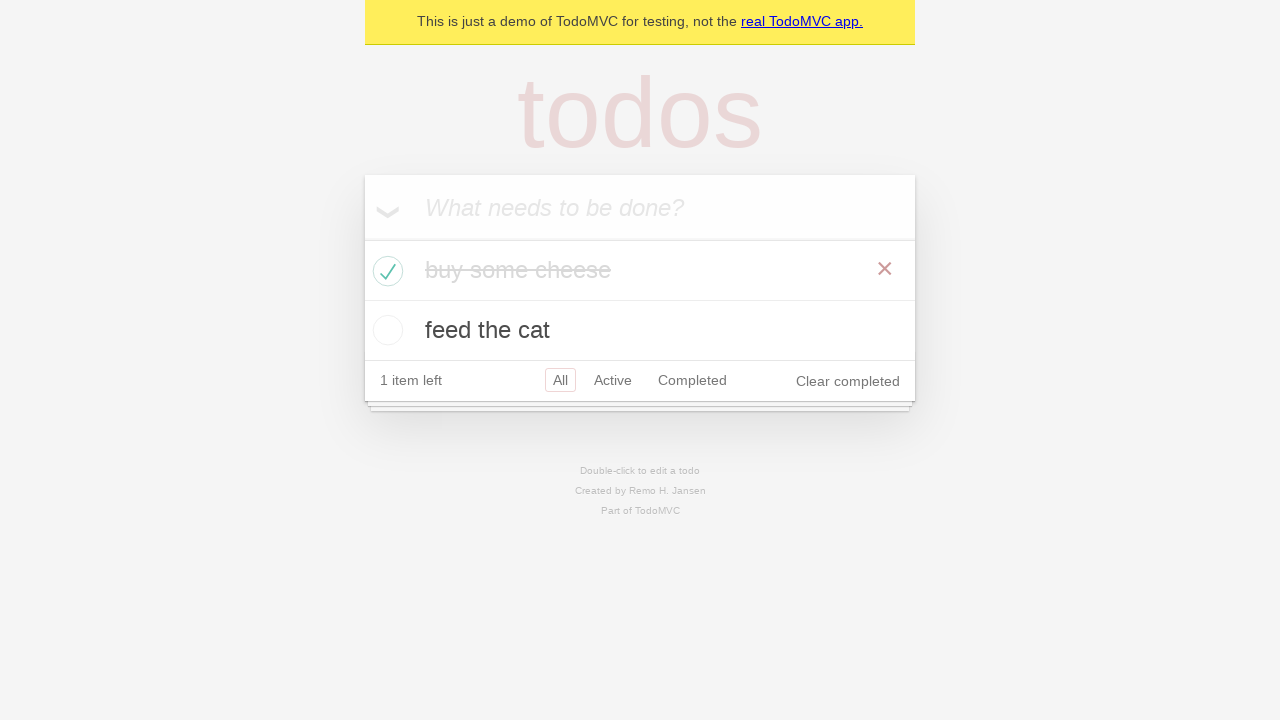

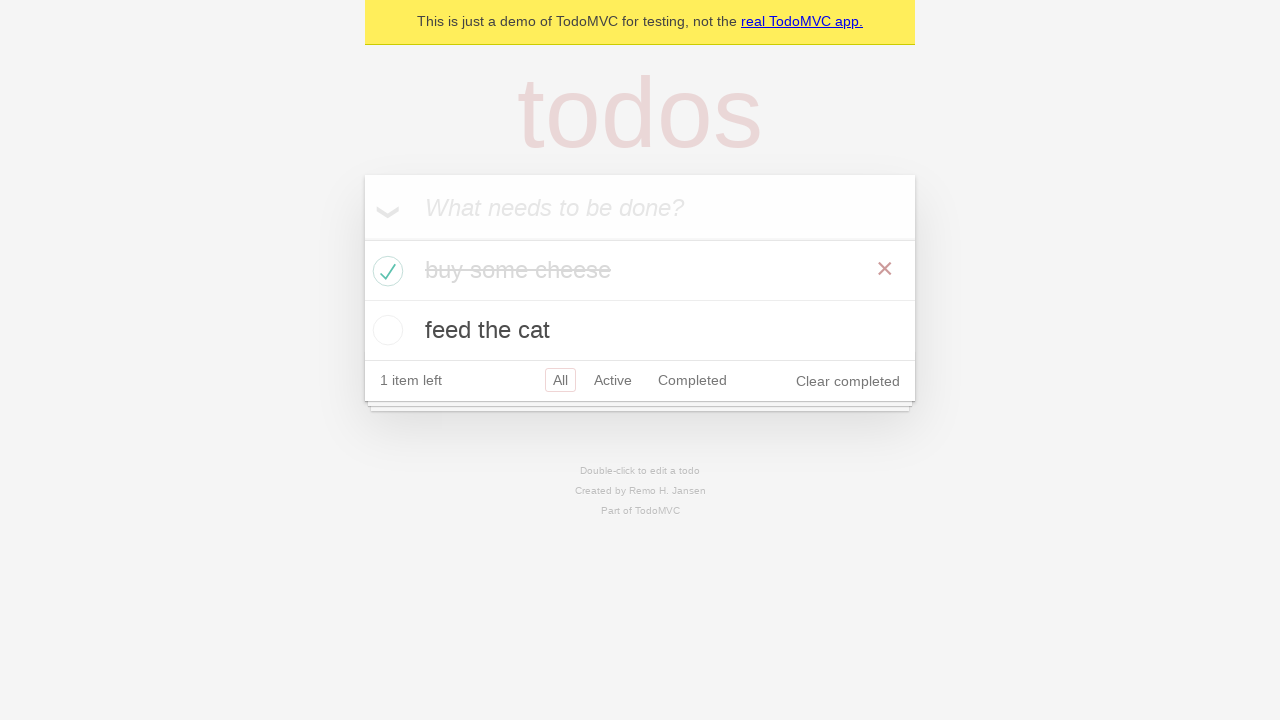